Tests different types of button clicks on DemoQA: double click, right click (context click), and simple click, verifying that appropriate confirmation messages appear after each action.

Starting URL: https://demoqa.com/buttons

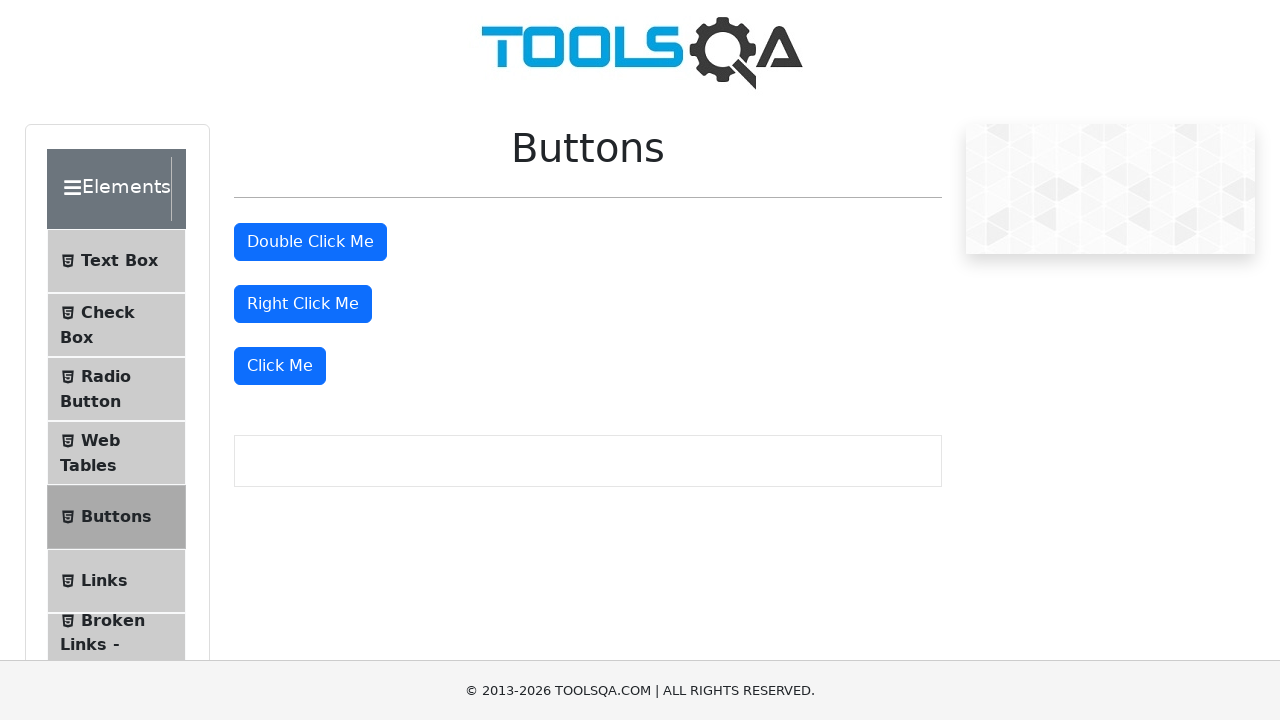

Double clicked on the double click button at (310, 242) on #doubleClickBtn
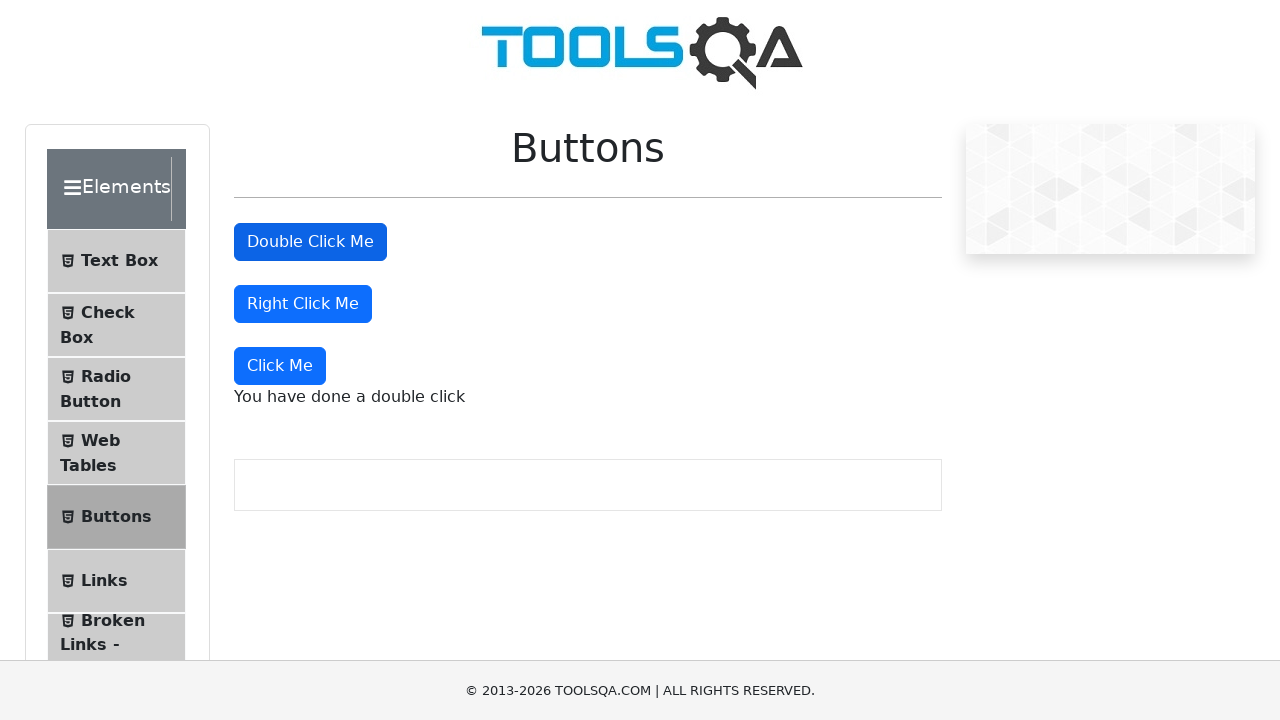

Double click message appeared
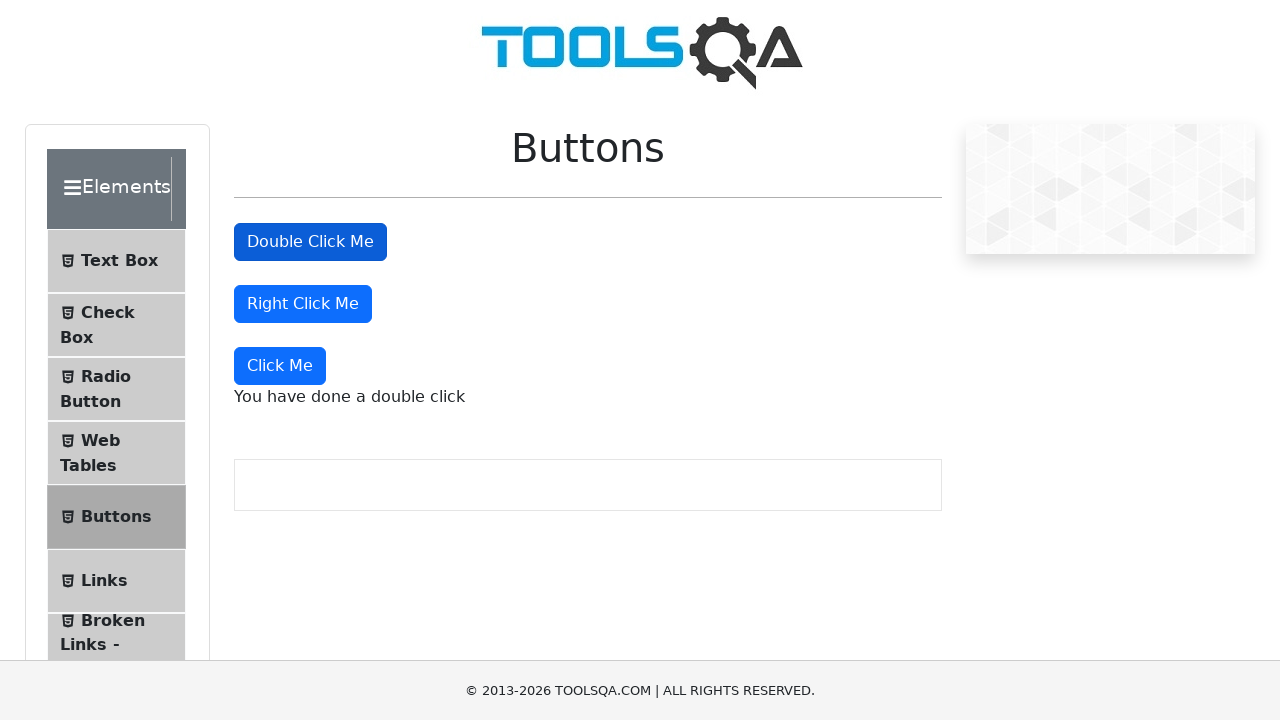

Located double click message element
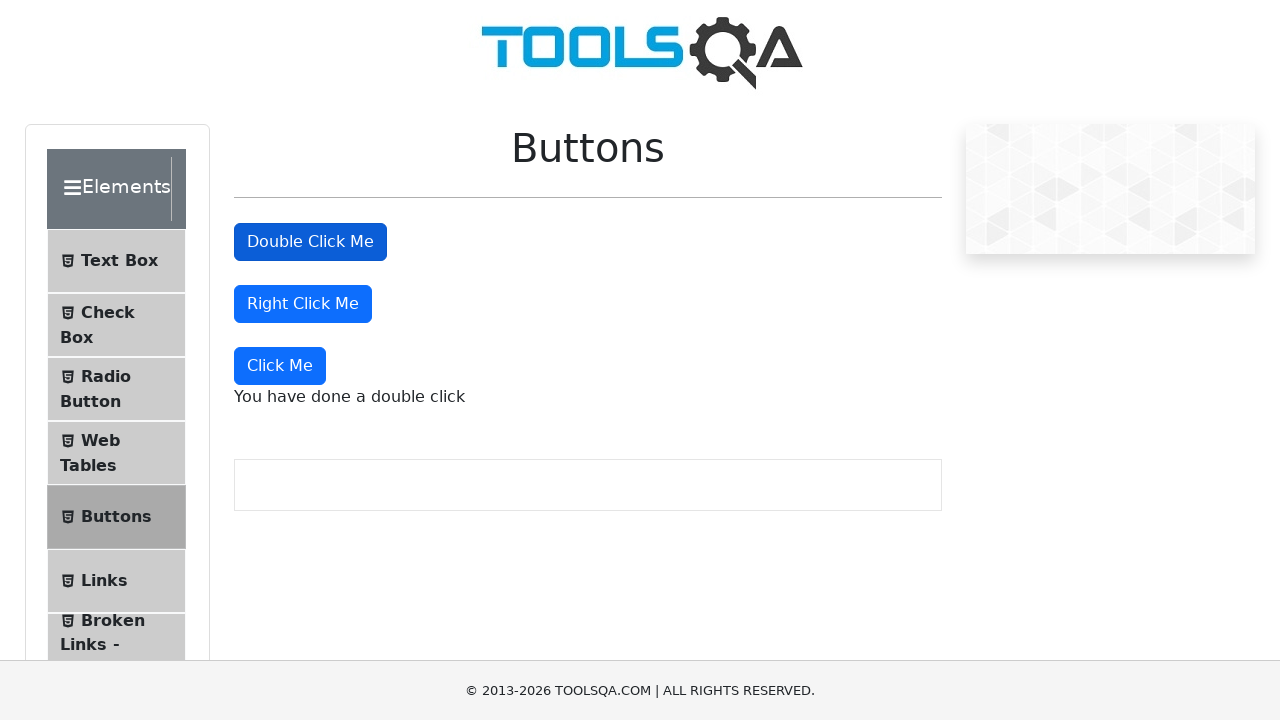

Verified double click confirmation message
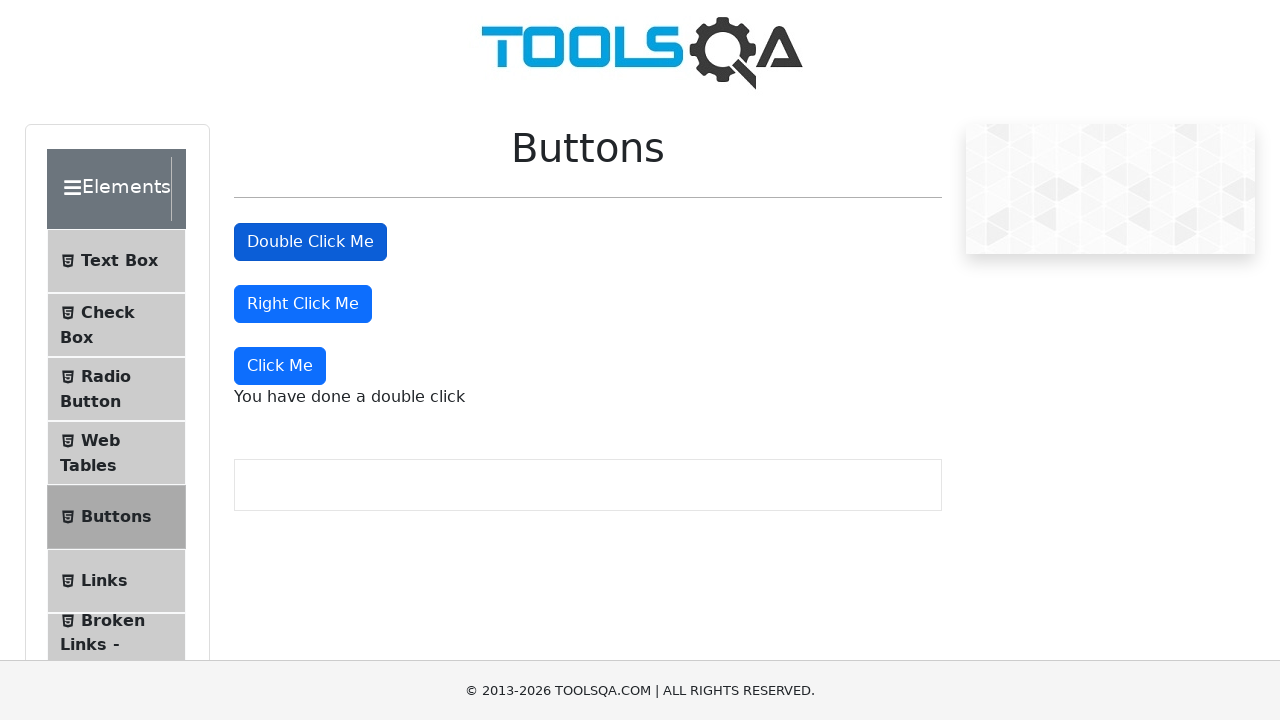

Right clicked on the right click button at (303, 304) on #rightClickBtn
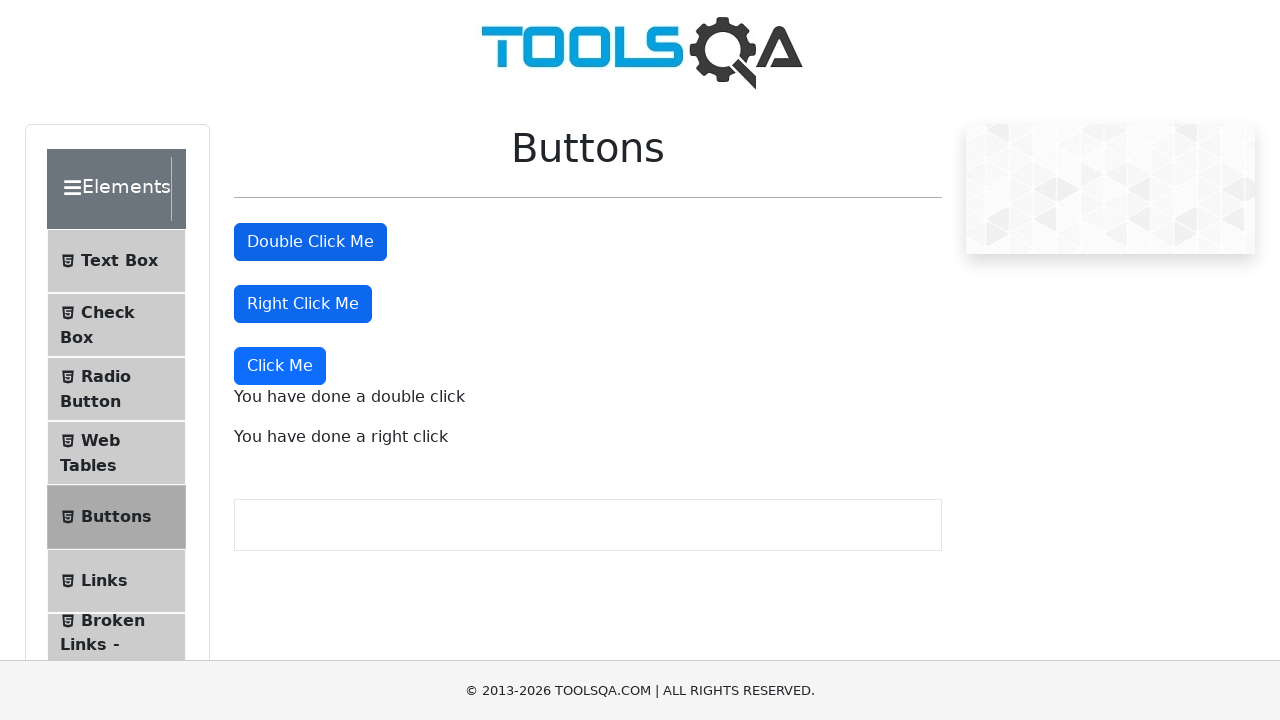

Right click message appeared
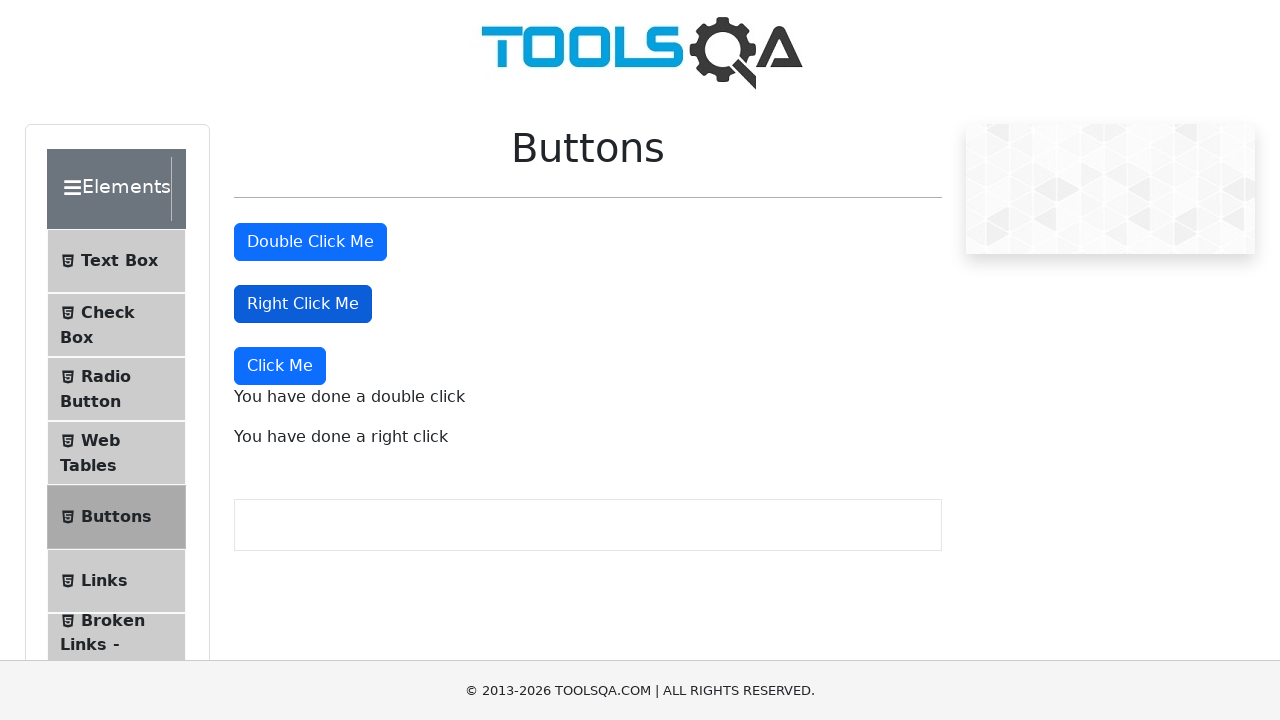

Located right click message element
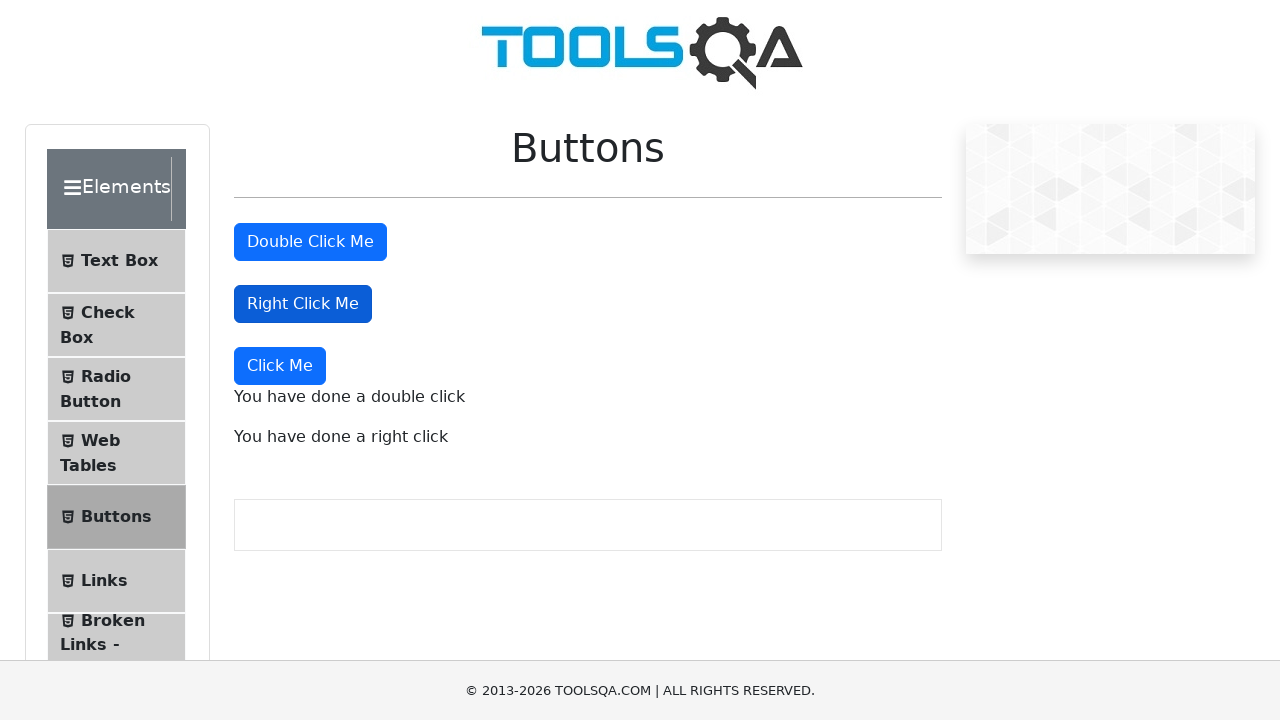

Verified right click confirmation message
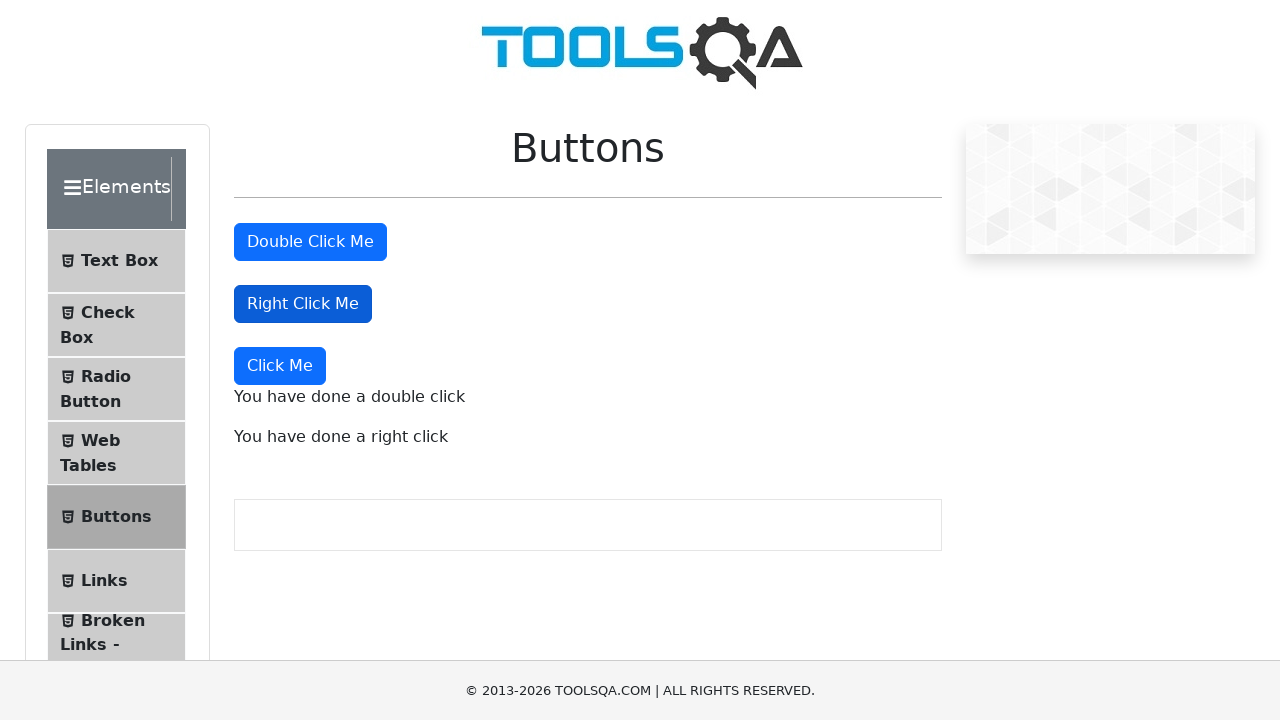

Clicked on the dynamic click button at (280, 366) on xpath=//button[text()='Click Me']
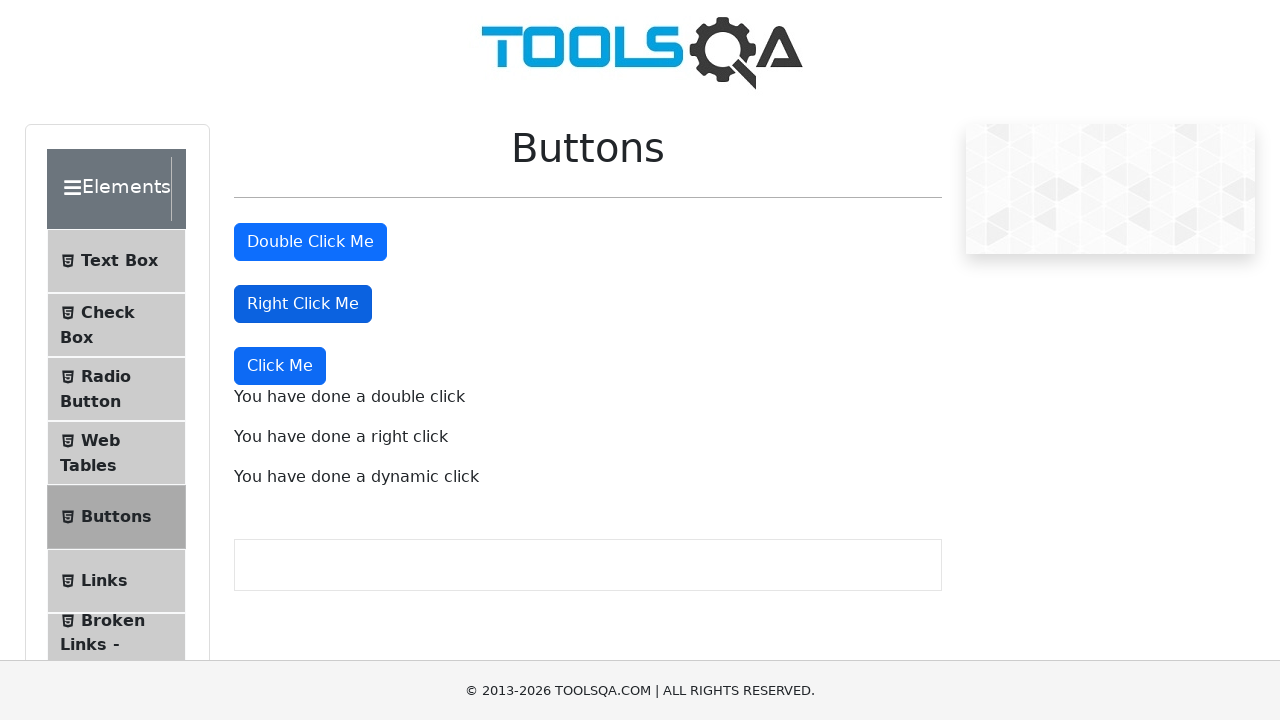

Dynamic click message appeared
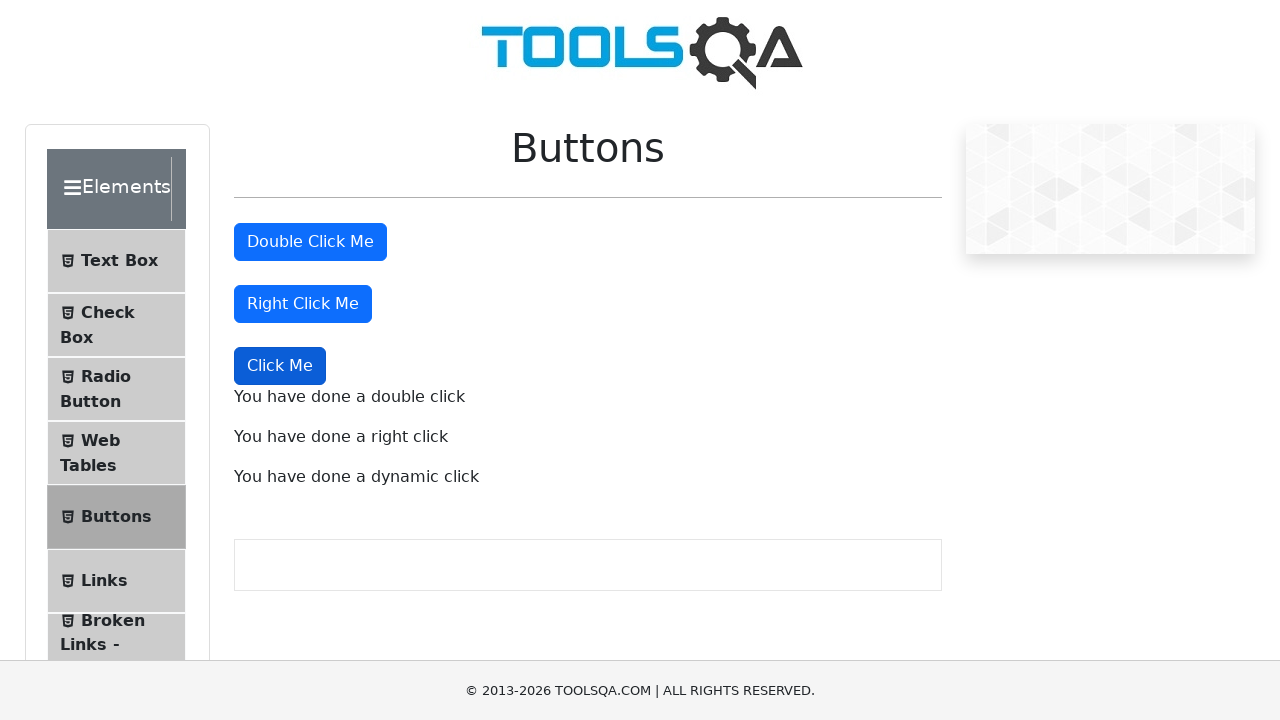

Located dynamic click message element
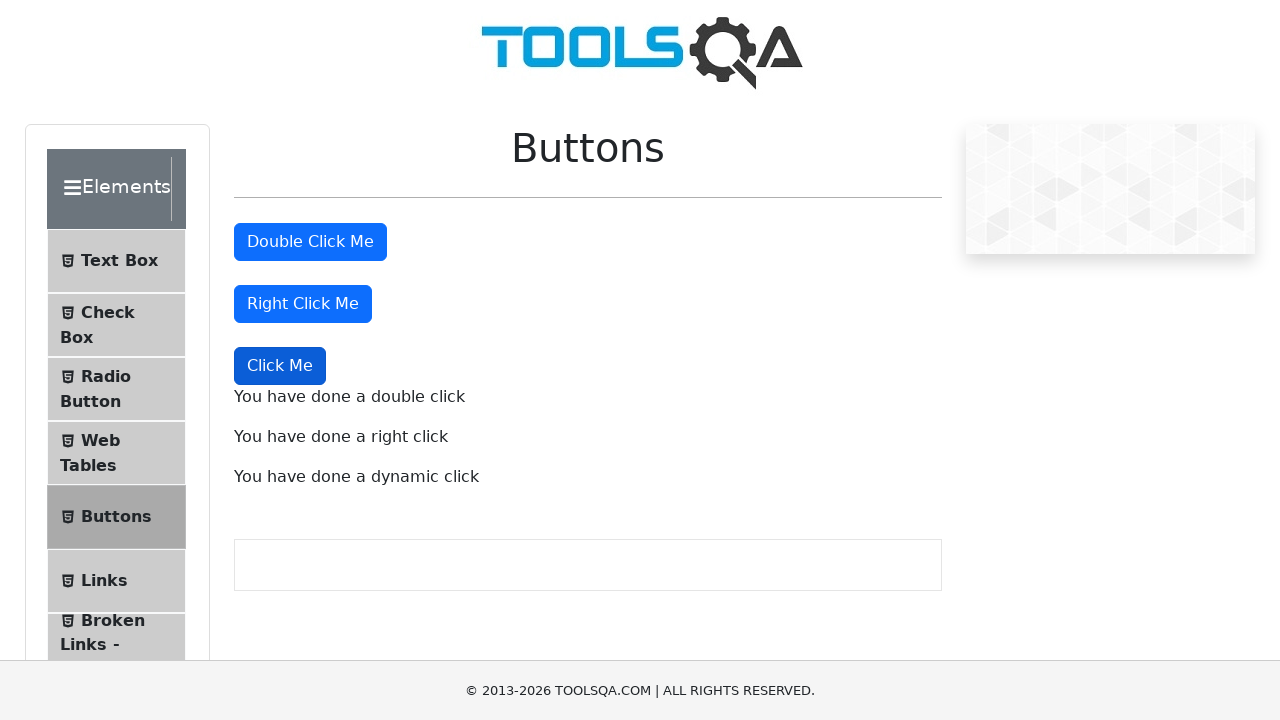

Verified dynamic click confirmation message
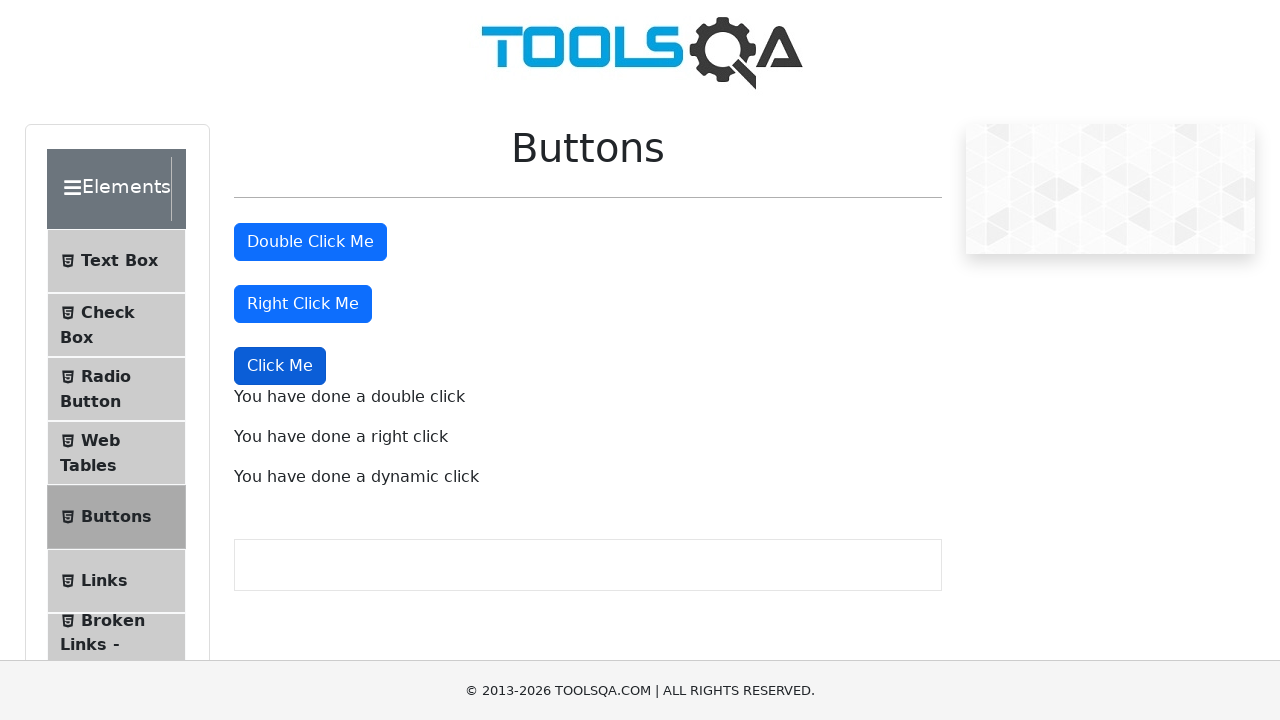

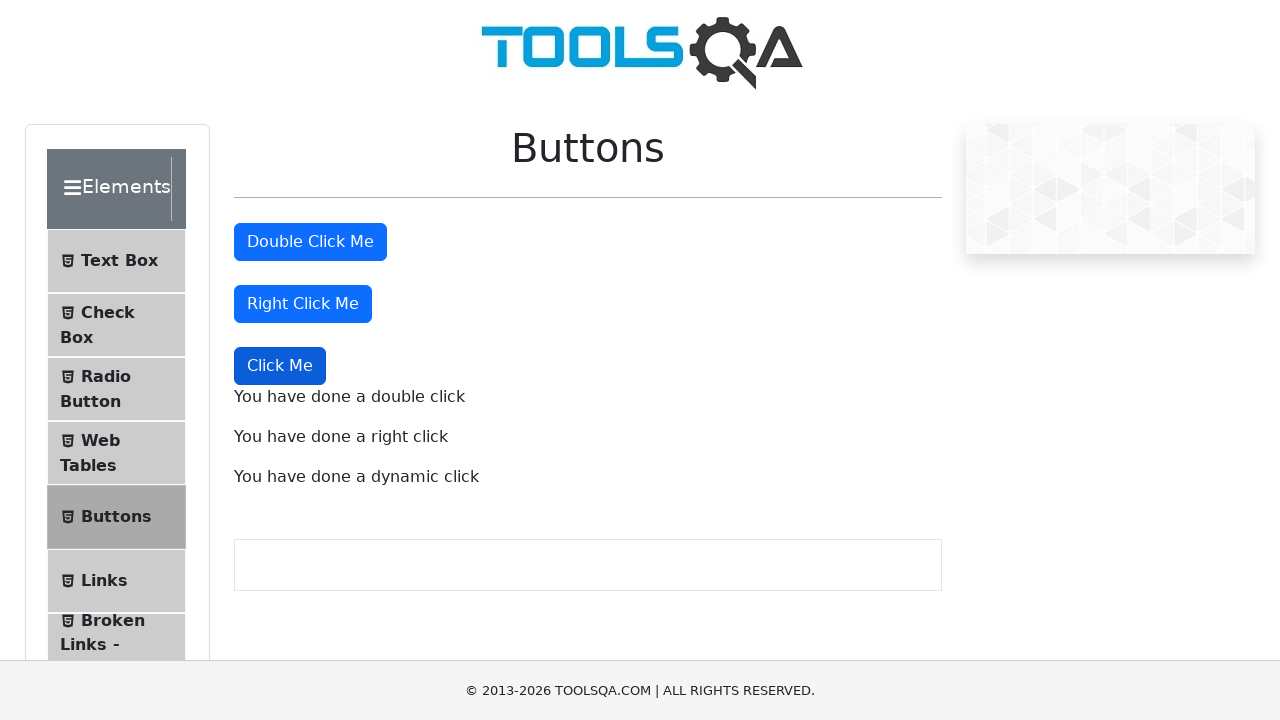